Tests that registering an existing user shows appropriate error by registering the same user twice

Starting URL: https://anatoly-karpovich.github.io/demo-login-form/

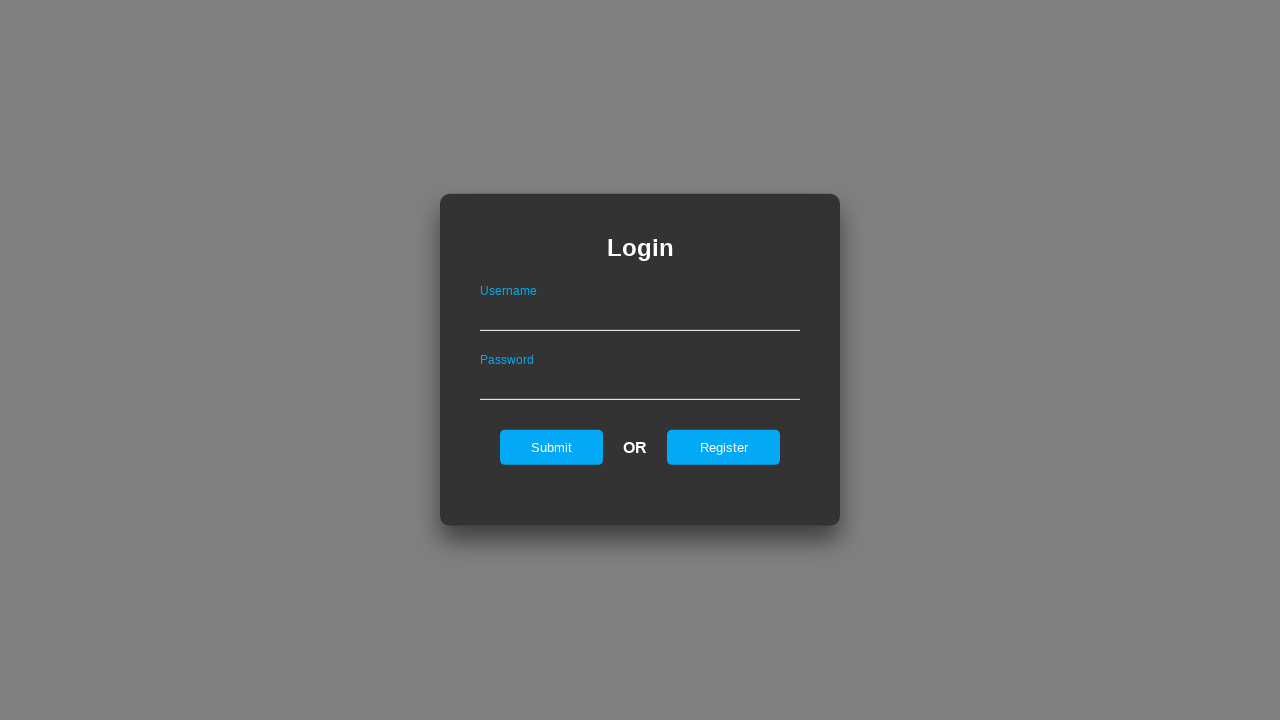

Clicked register link to navigate to registration form at (724, 447) on #registerOnLogin
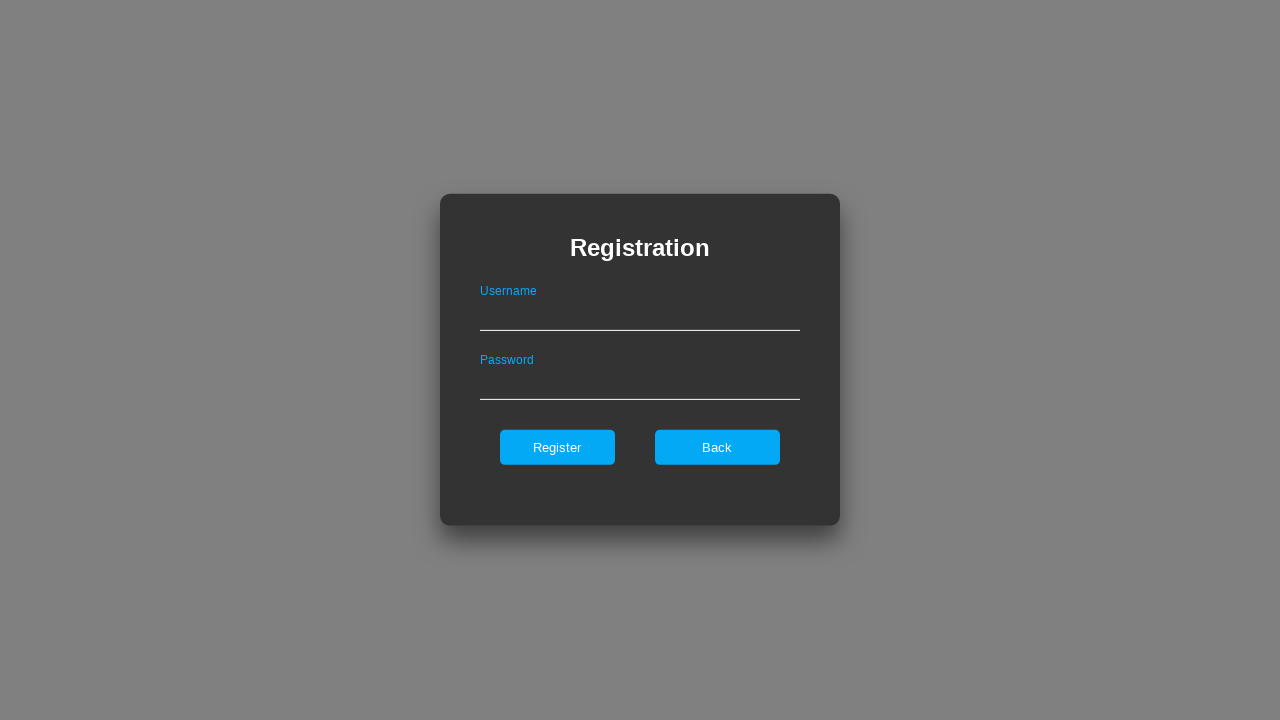

Filled username field with 'DuplicateUser' on #userNameOnRegister
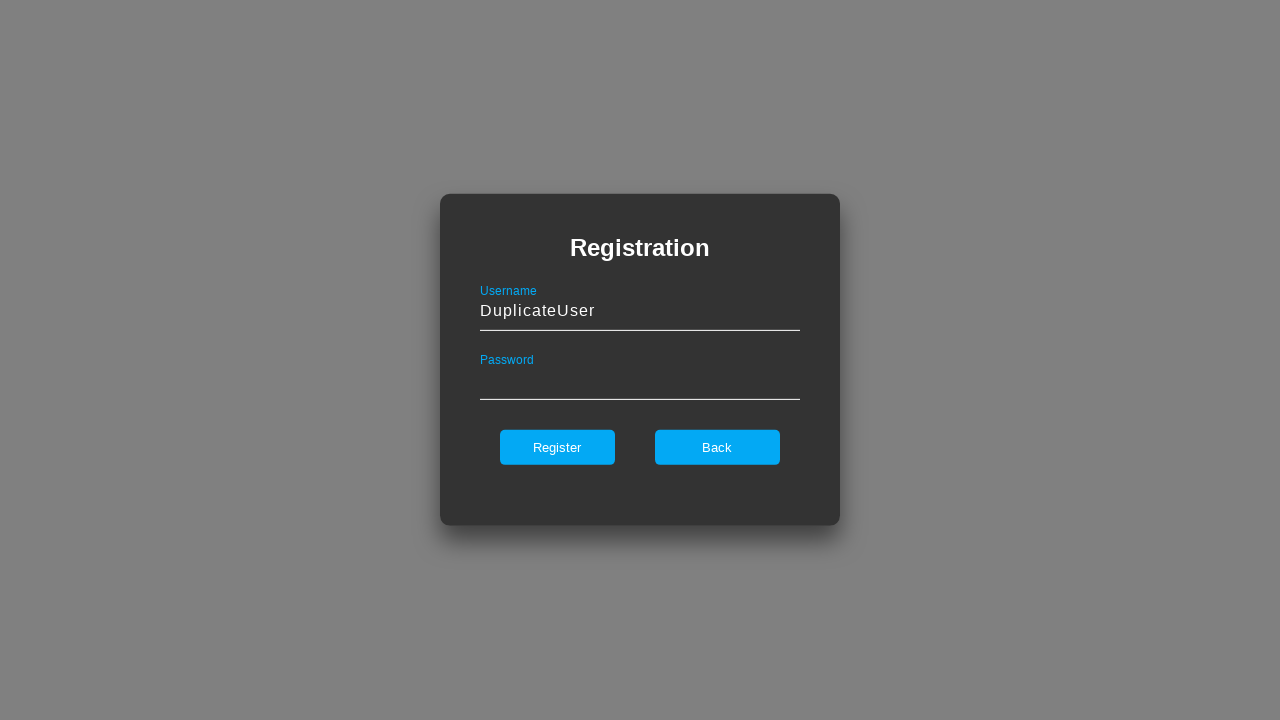

Filled password field with 'TestPass456' on #passwordOnRegister
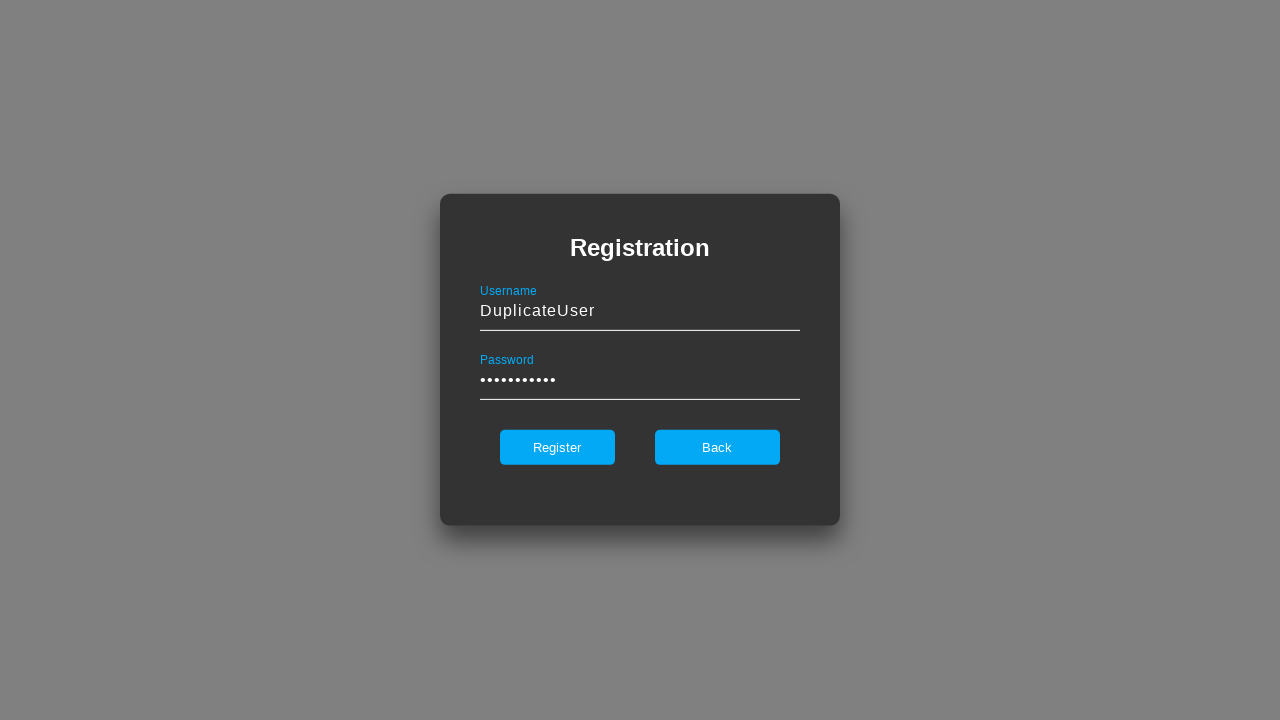

Clicked register button for first registration attempt at (557, 447) on #register
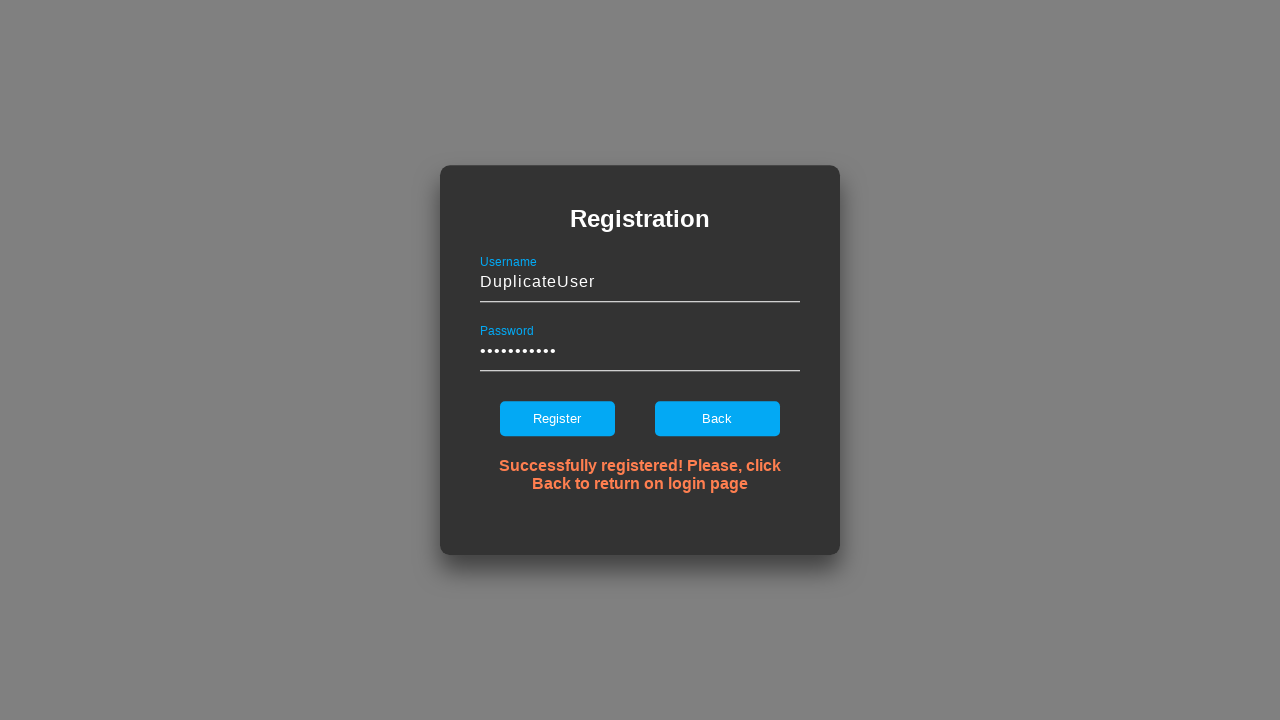

First registration completed and error message appeared
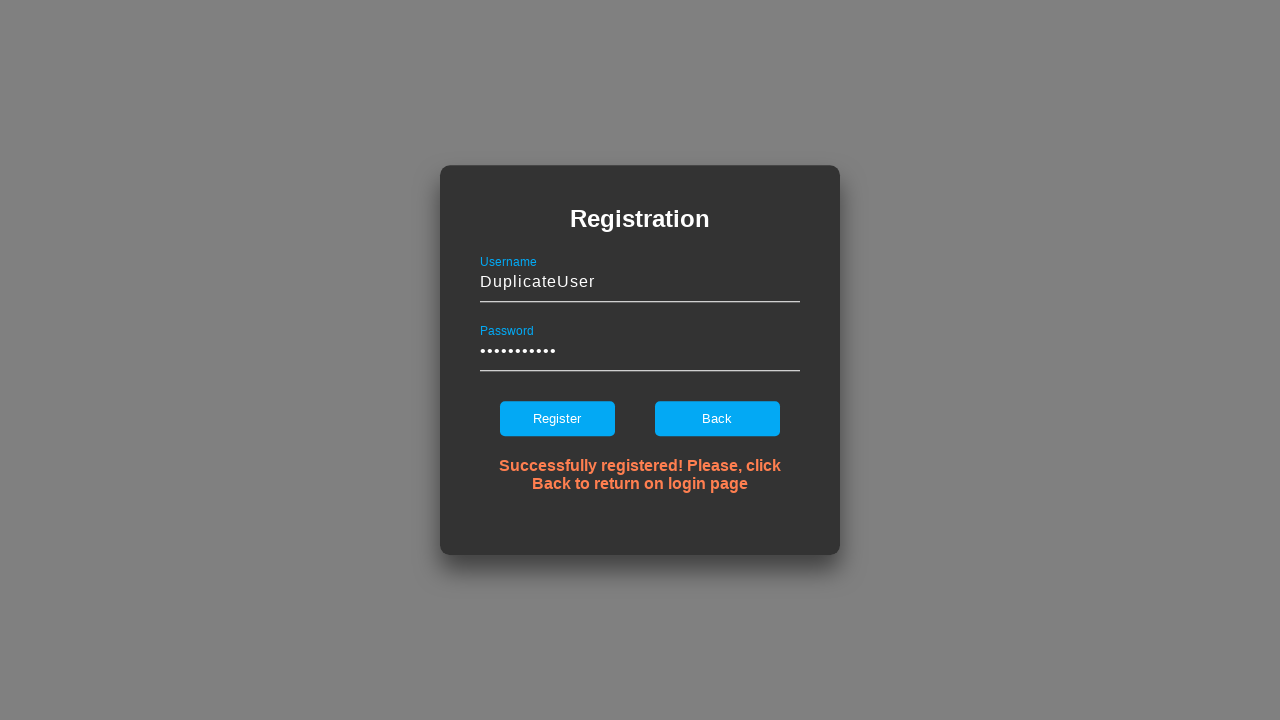

Clicked register button to attempt duplicate registration at (557, 419) on #register
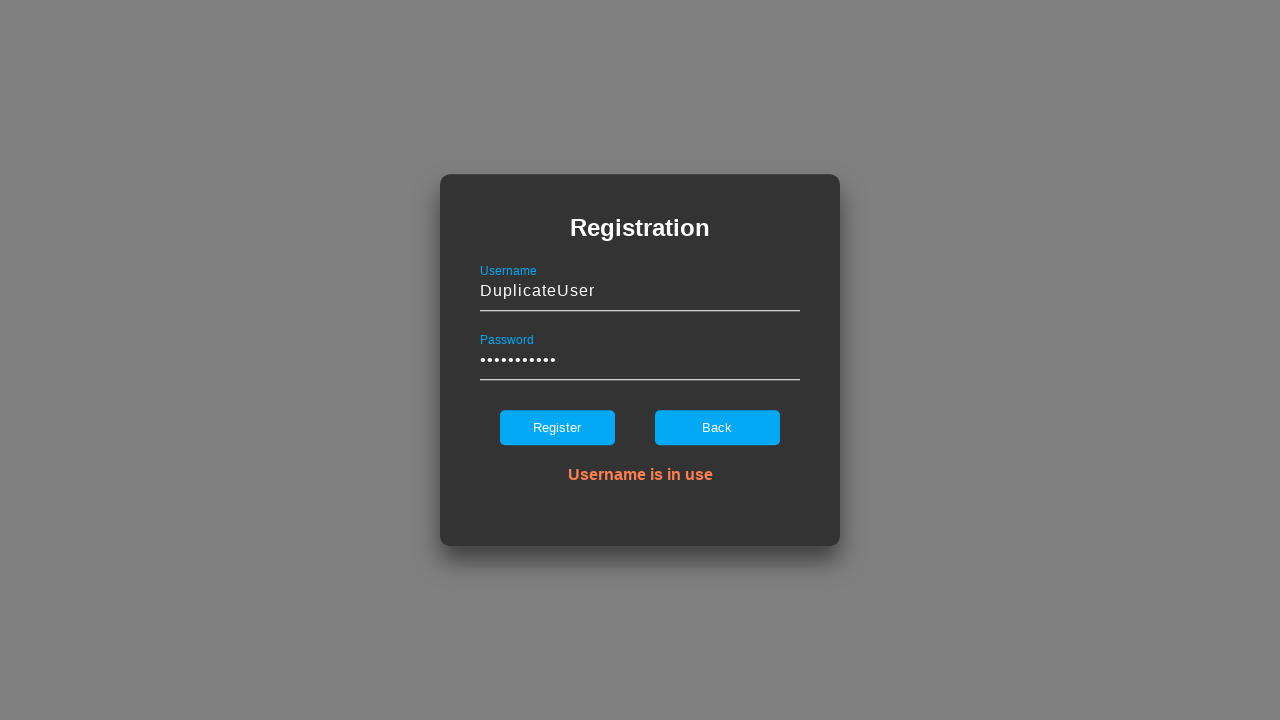

Verified existing user error message appears for duplicate registration attempt
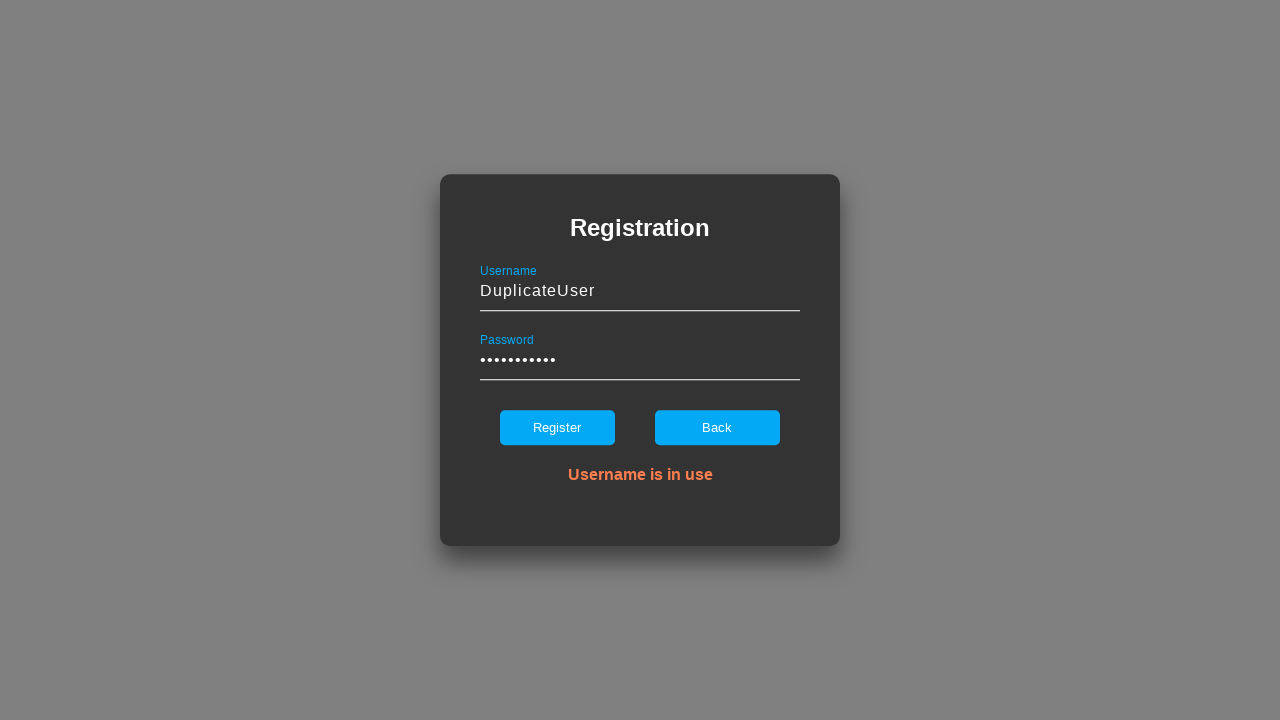

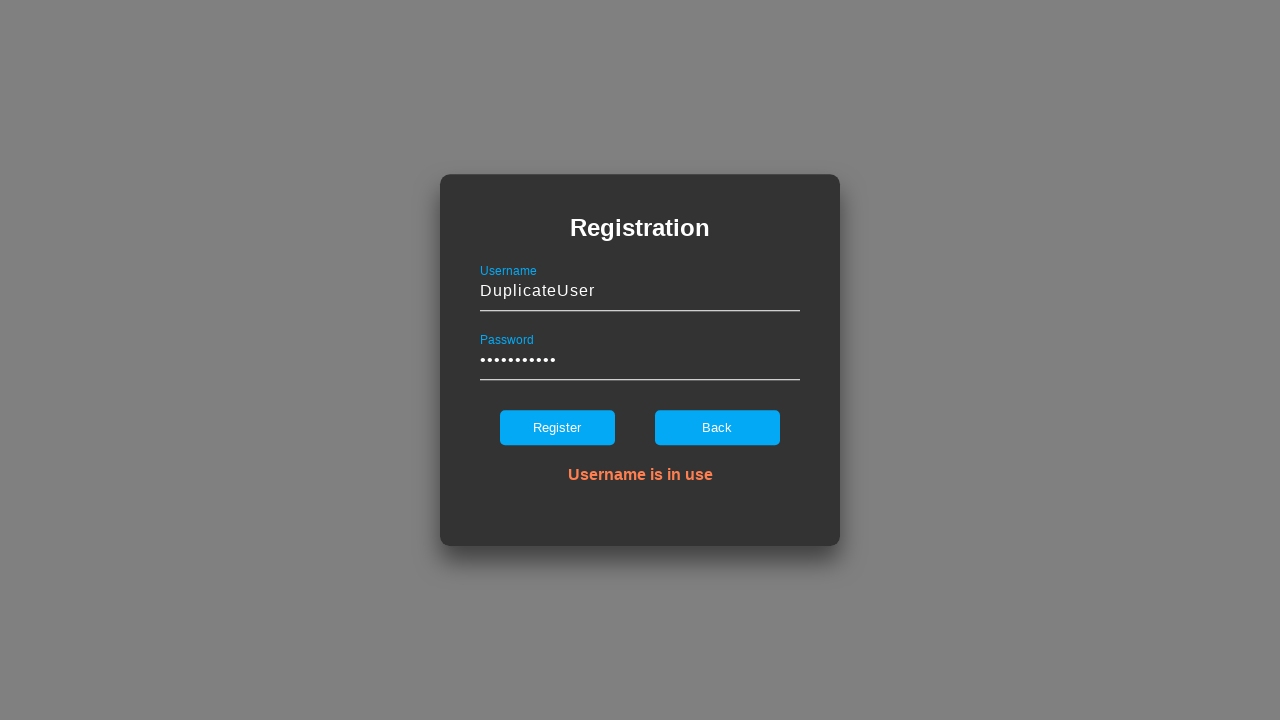